Tests window handling by opening a new window via JavaScript, switching between windows, and verifying page titles

Starting URL: http://the-internet.herokuapp.com/windows

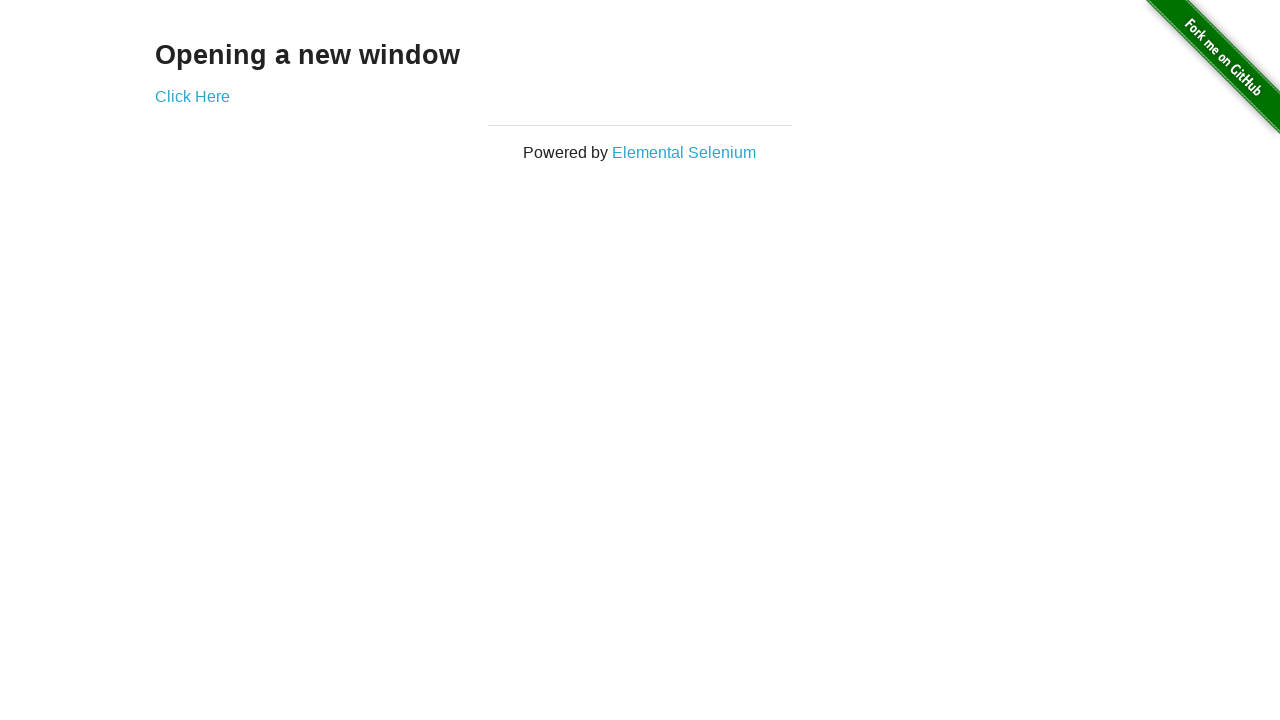

Stored reference to first page
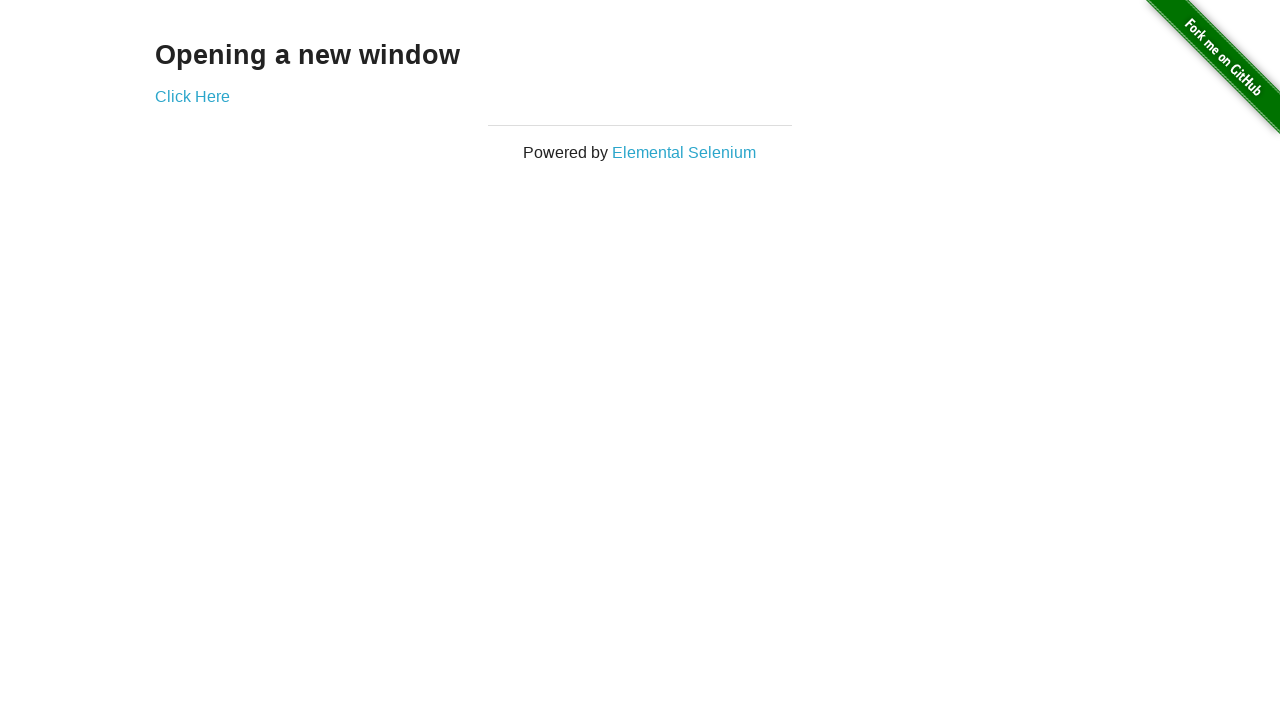

Opened new window via JavaScript
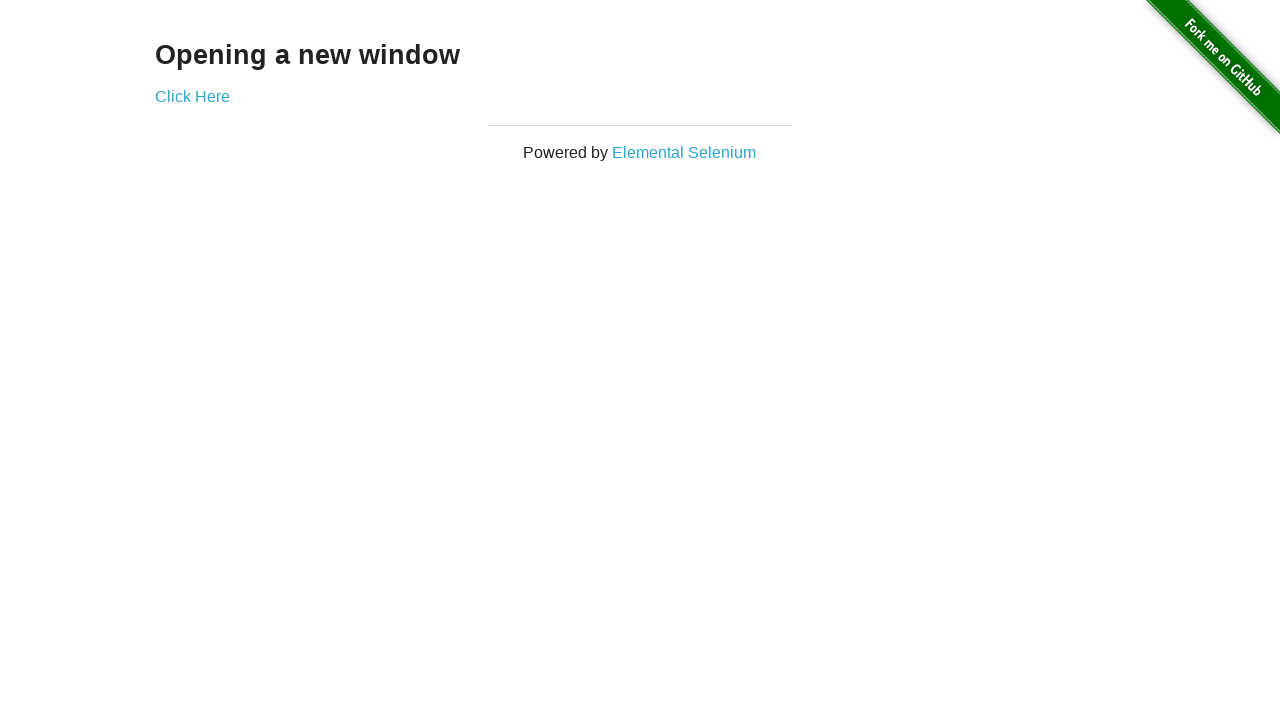

Captured reference to new window page
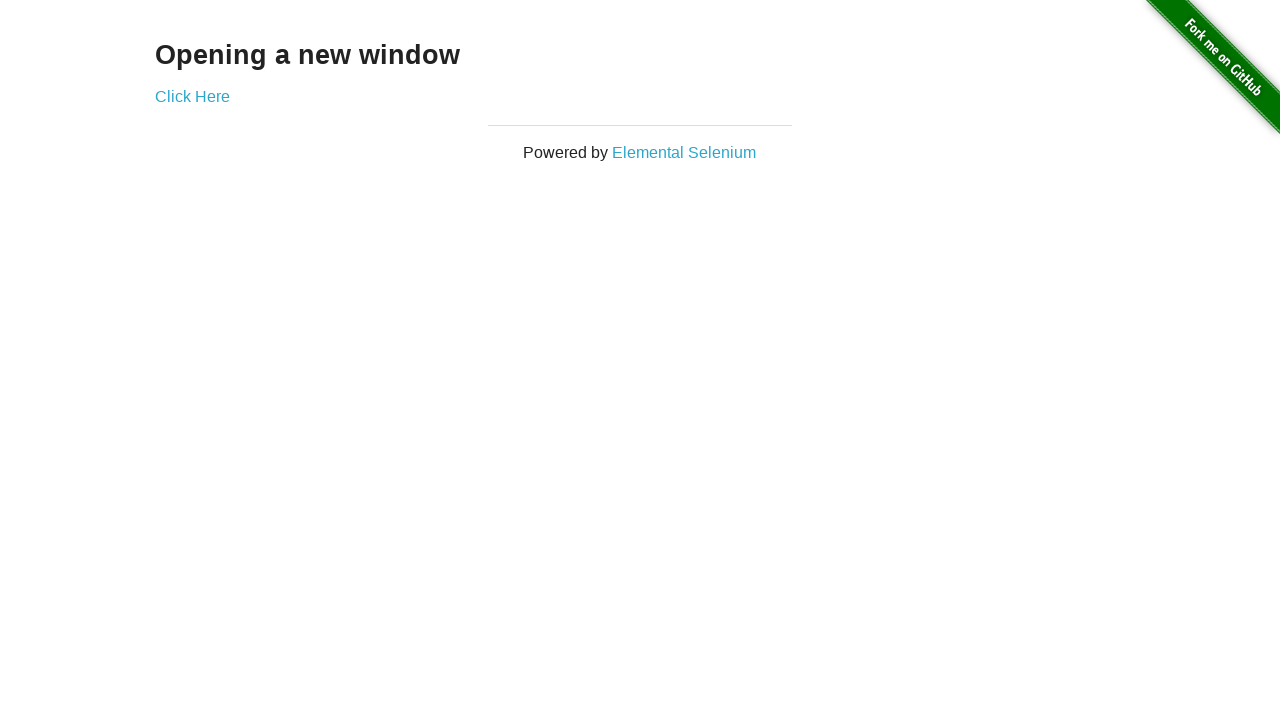

New window page loaded completely
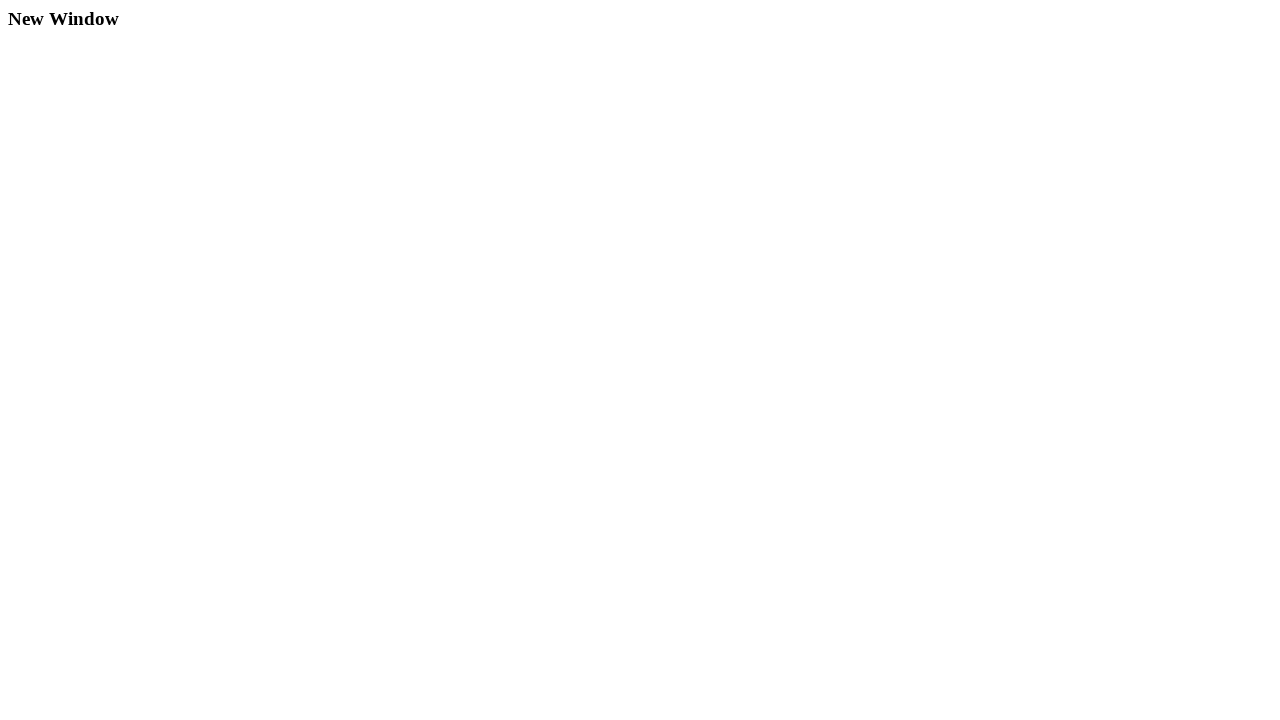

Verified new window title is 'New Window'
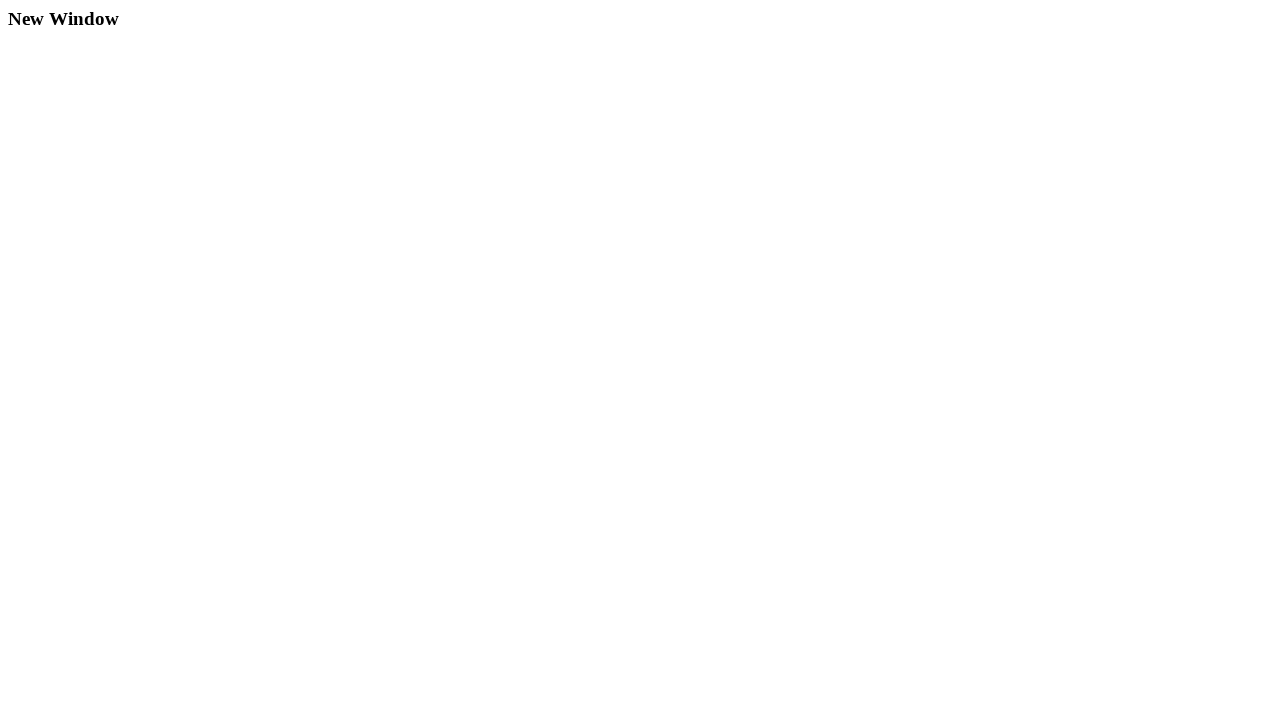

Closed the new window
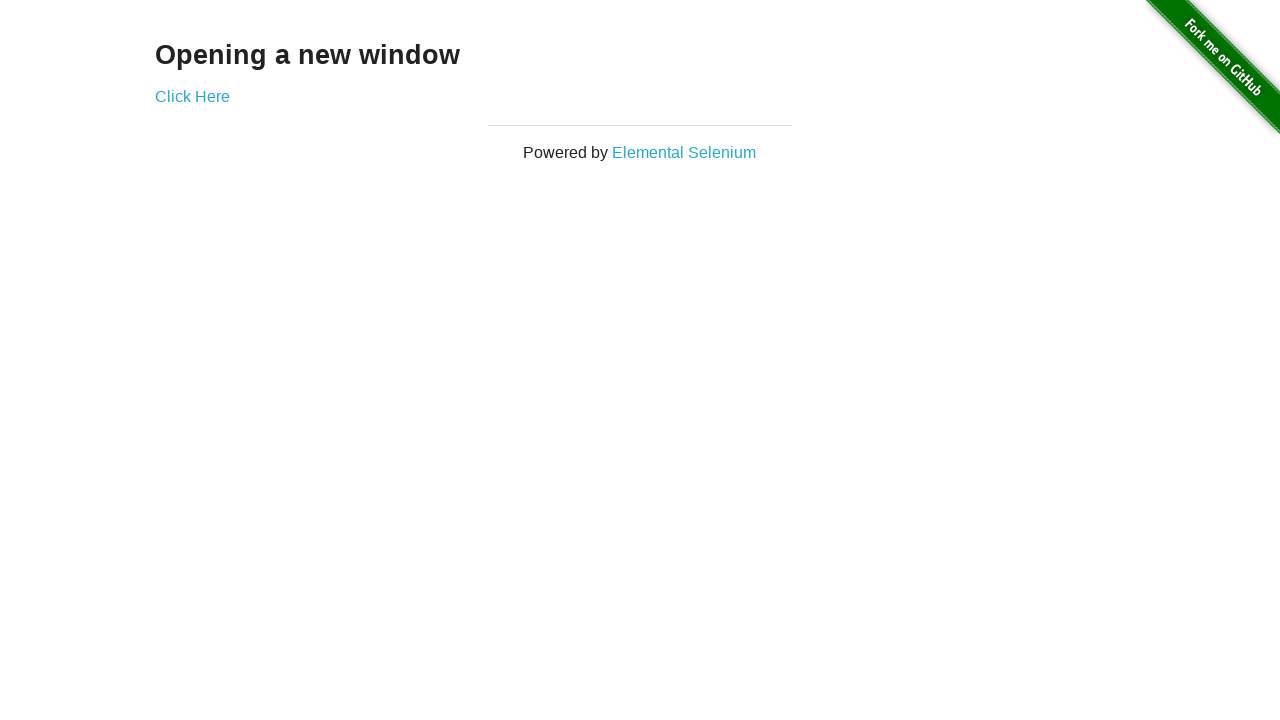

Verified first window title is 'The Internet'
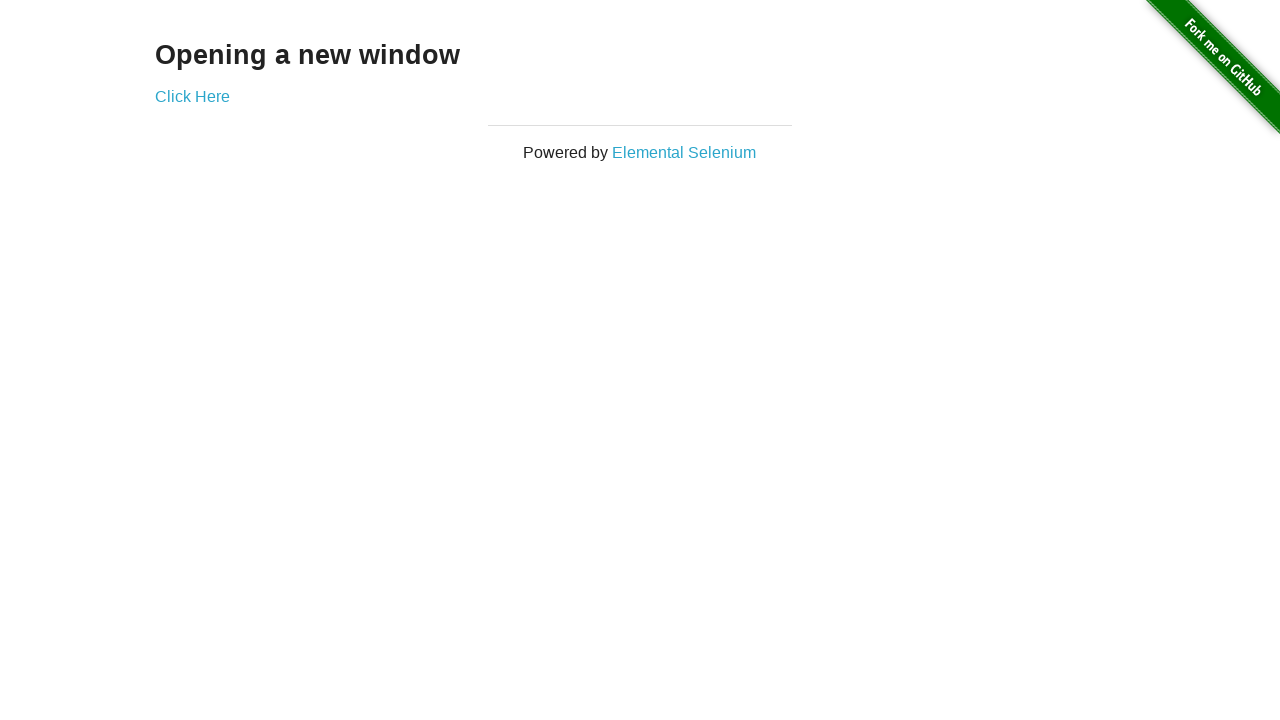

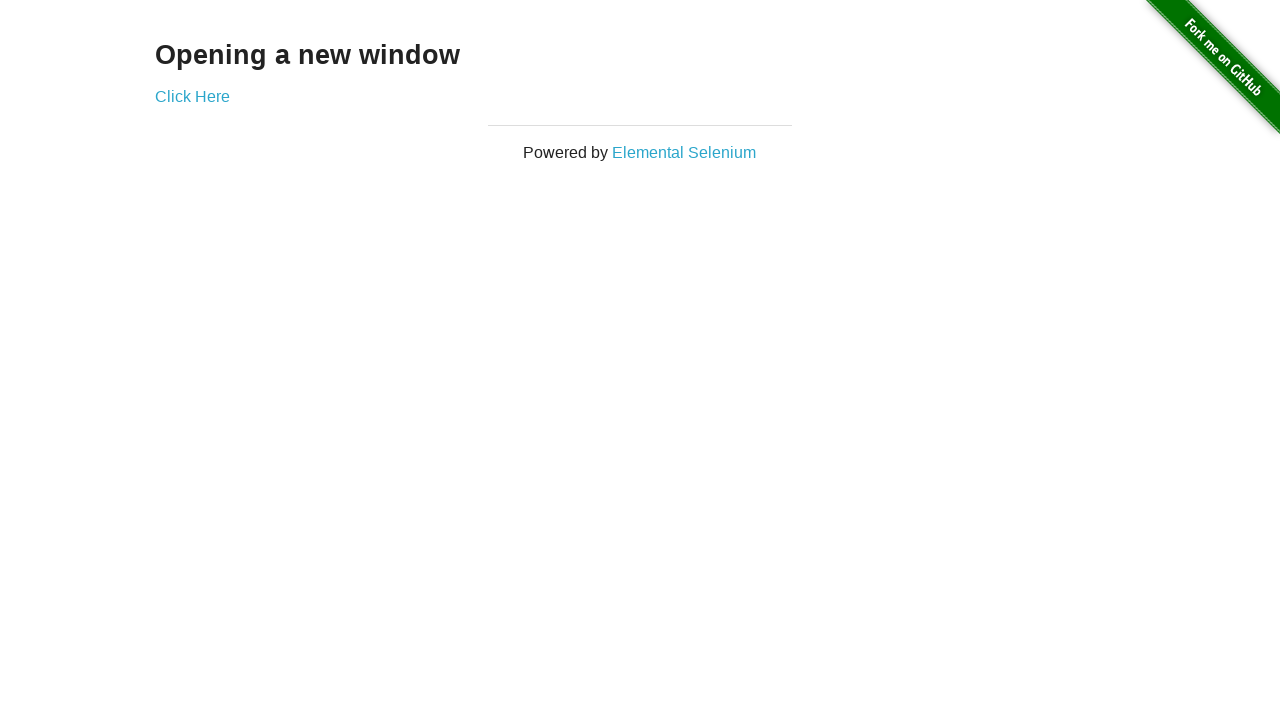